Navigates to Selenium documentation page about alerts, triggers an alert by clicking a link, and accepts the alert dialog

Starting URL: https://www.selenium.dev/documentation/webdriver/interactions/alerts/

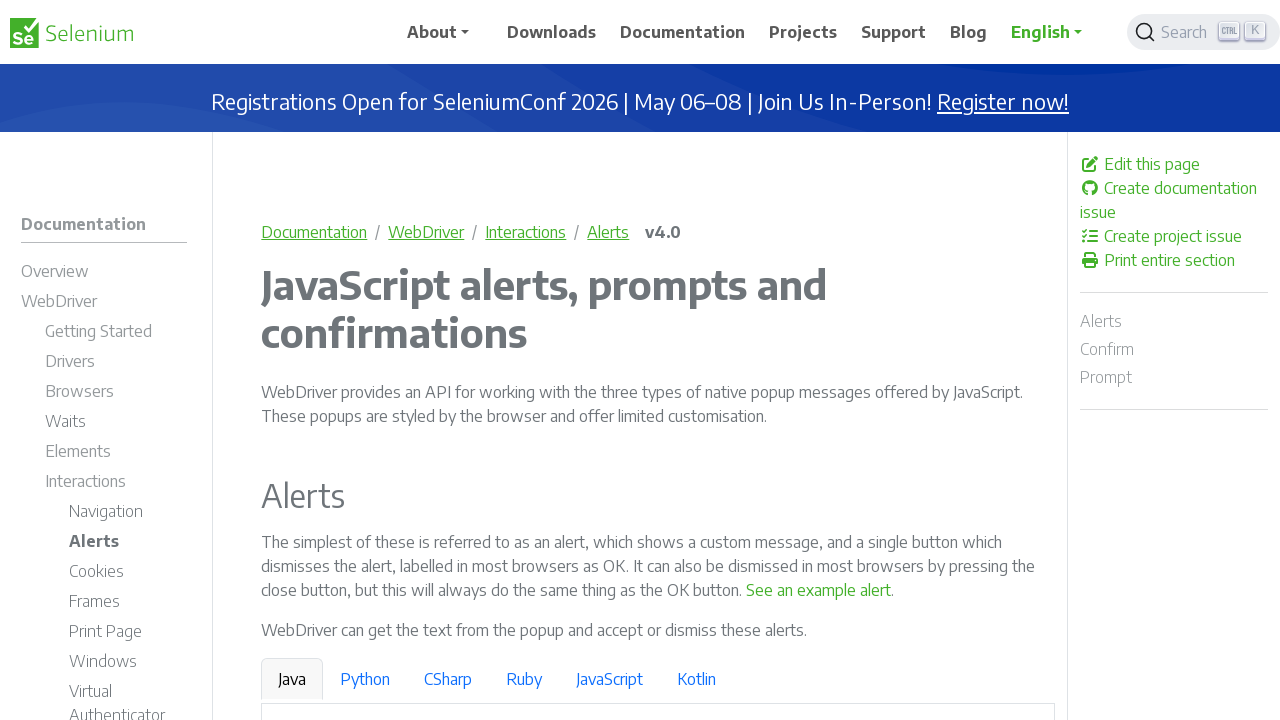

Navigated to Selenium documentation page about alerts
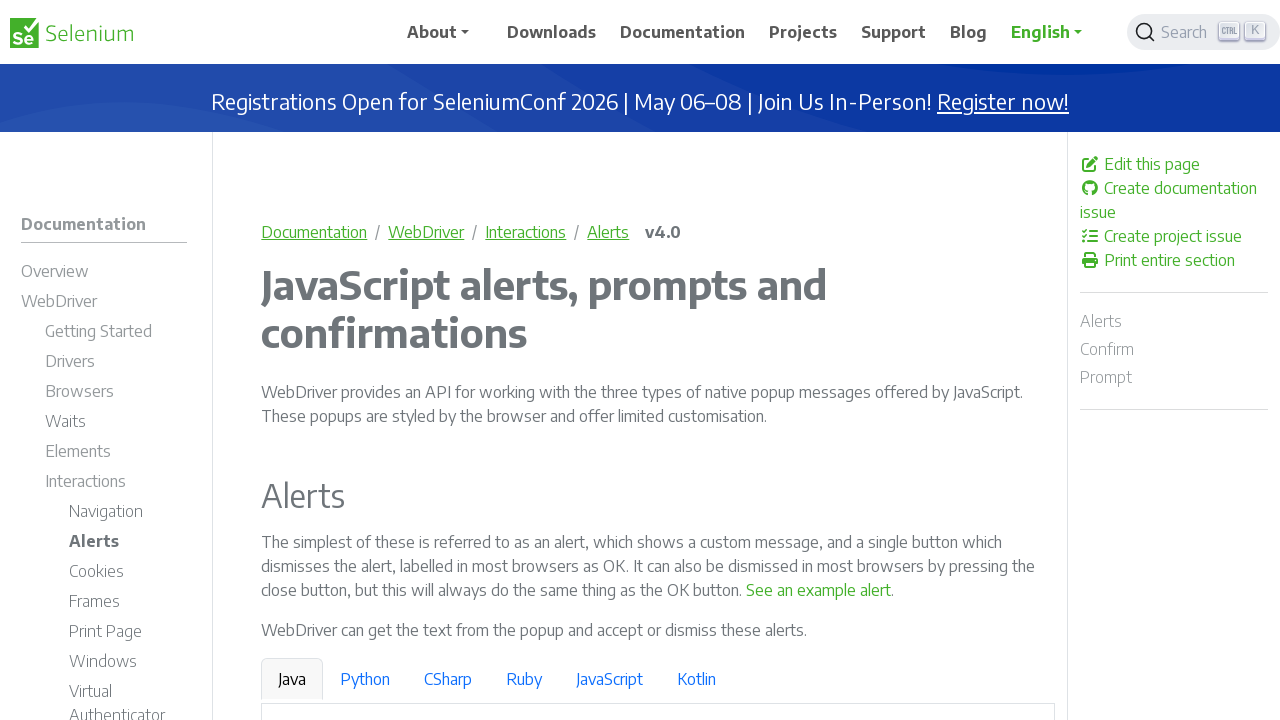

Clicked link to trigger alert dialog at (819, 590) on xpath=/html/body/div/div[1]/div/main/div/p[2]/a
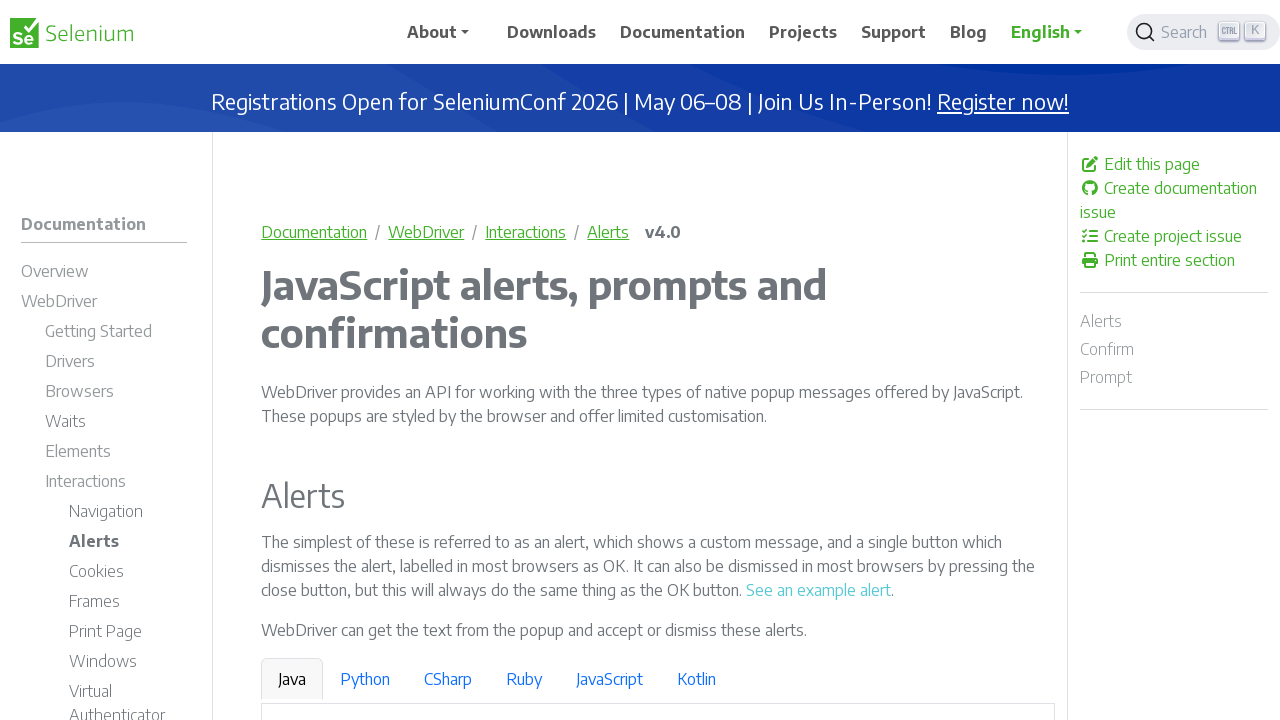

Alert dialog accepted
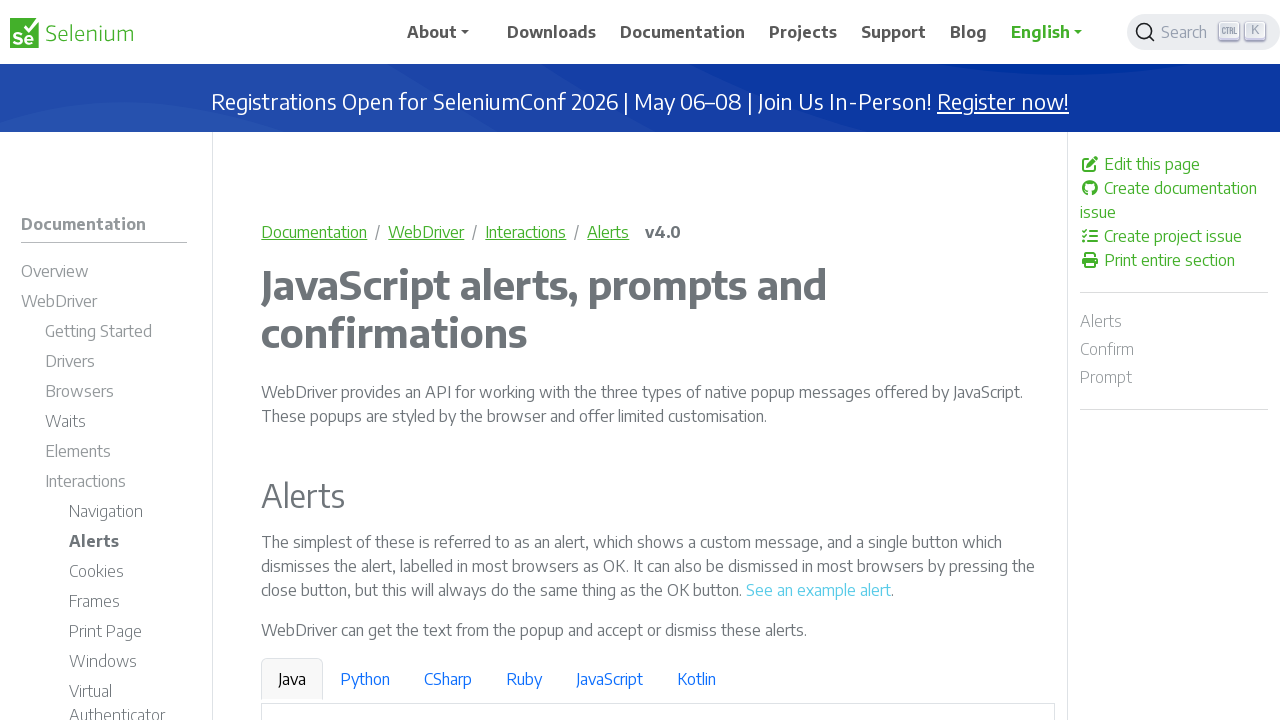

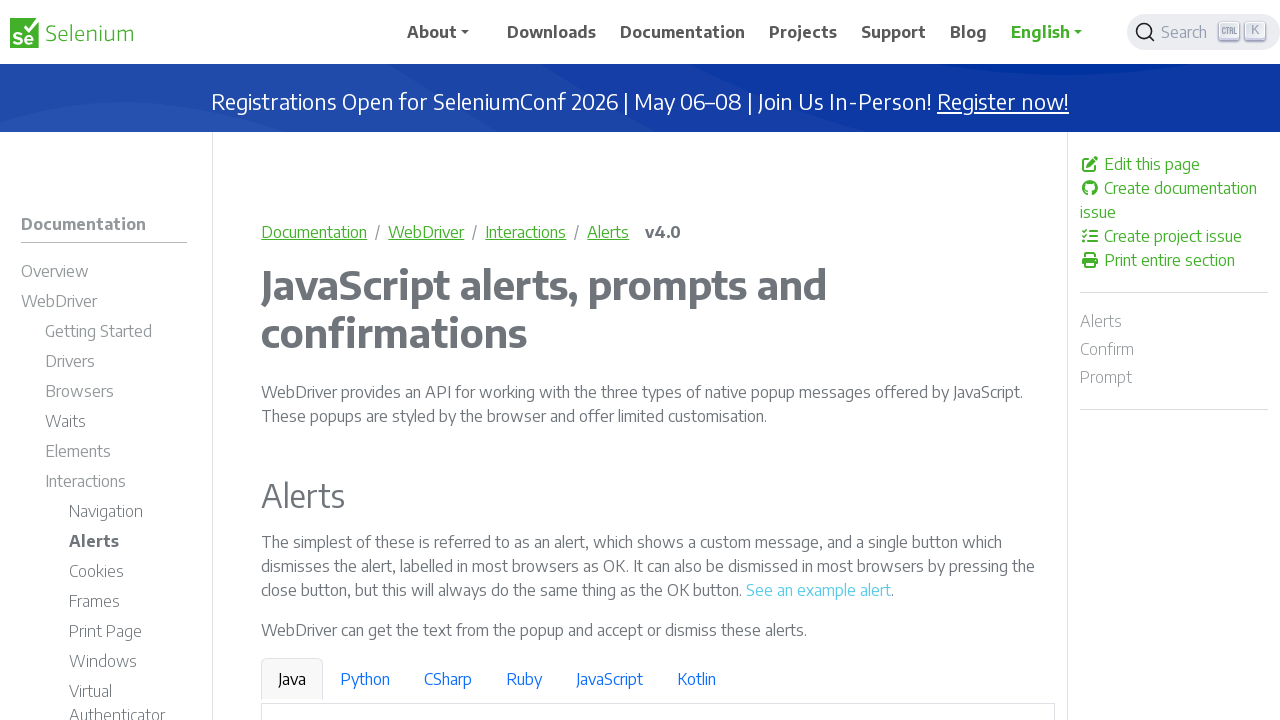